Tests the simple alert functionality on demoqa.com by clicking the alert button and accepting the JavaScript alert dialog

Starting URL: https://demoqa.com/alerts

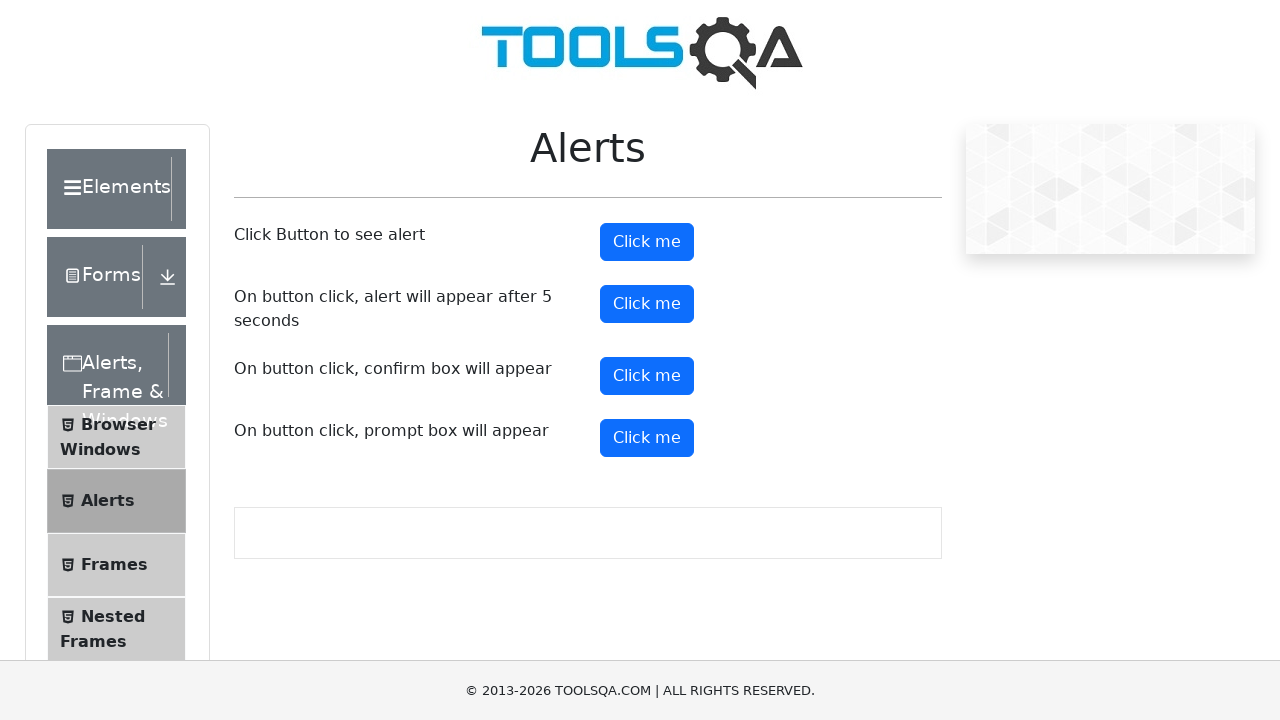

Navigated to https://demoqa.com/alerts
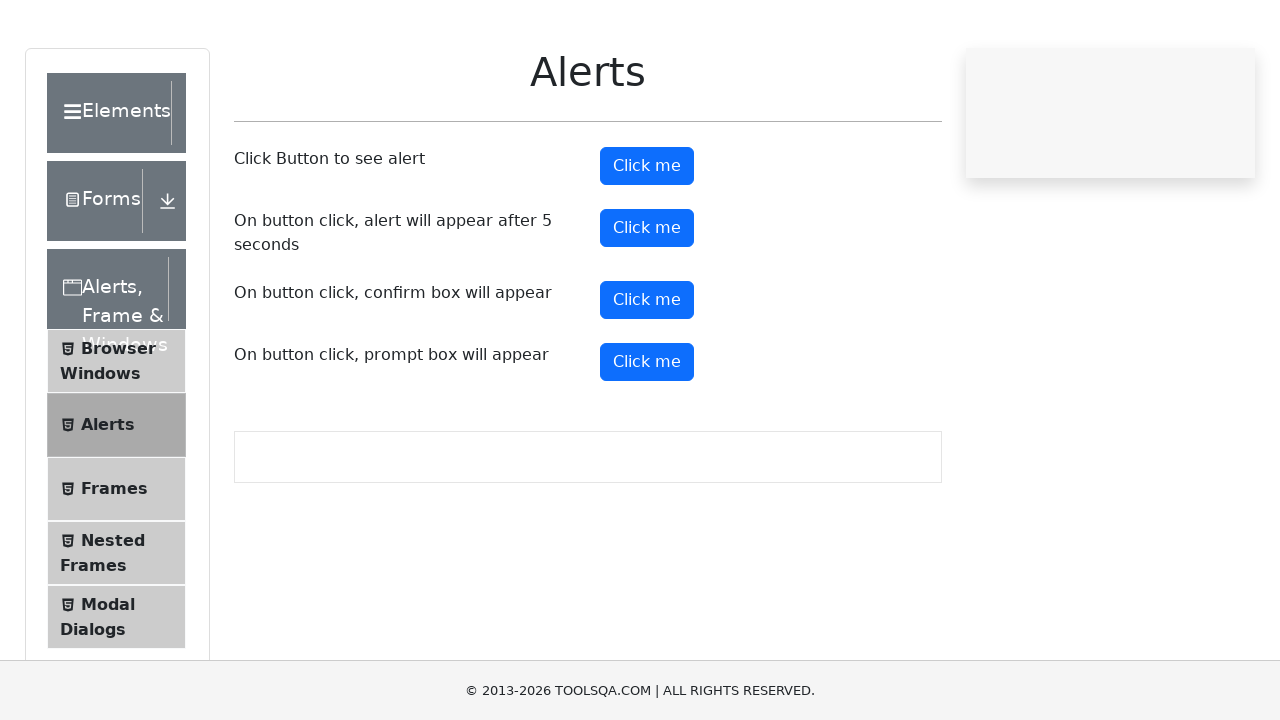

Clicked the simple alert button at (647, 242) on #alertButton
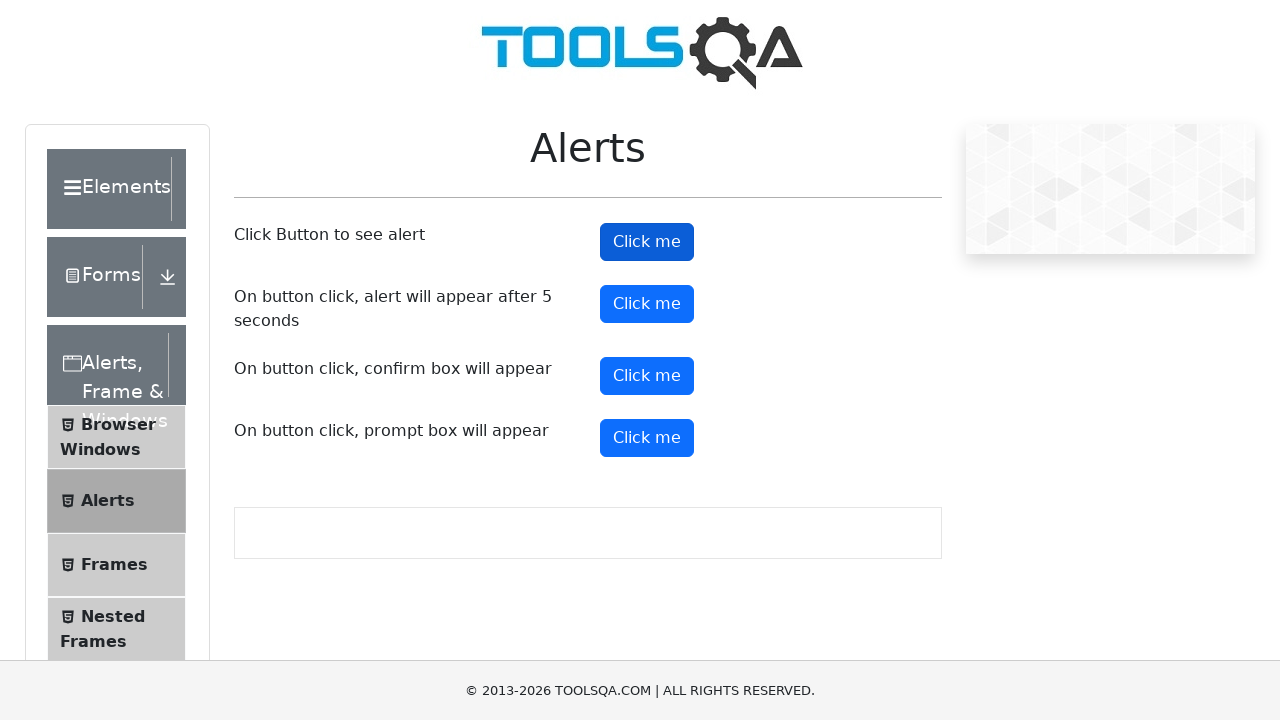

Set up dialog handler to accept alerts
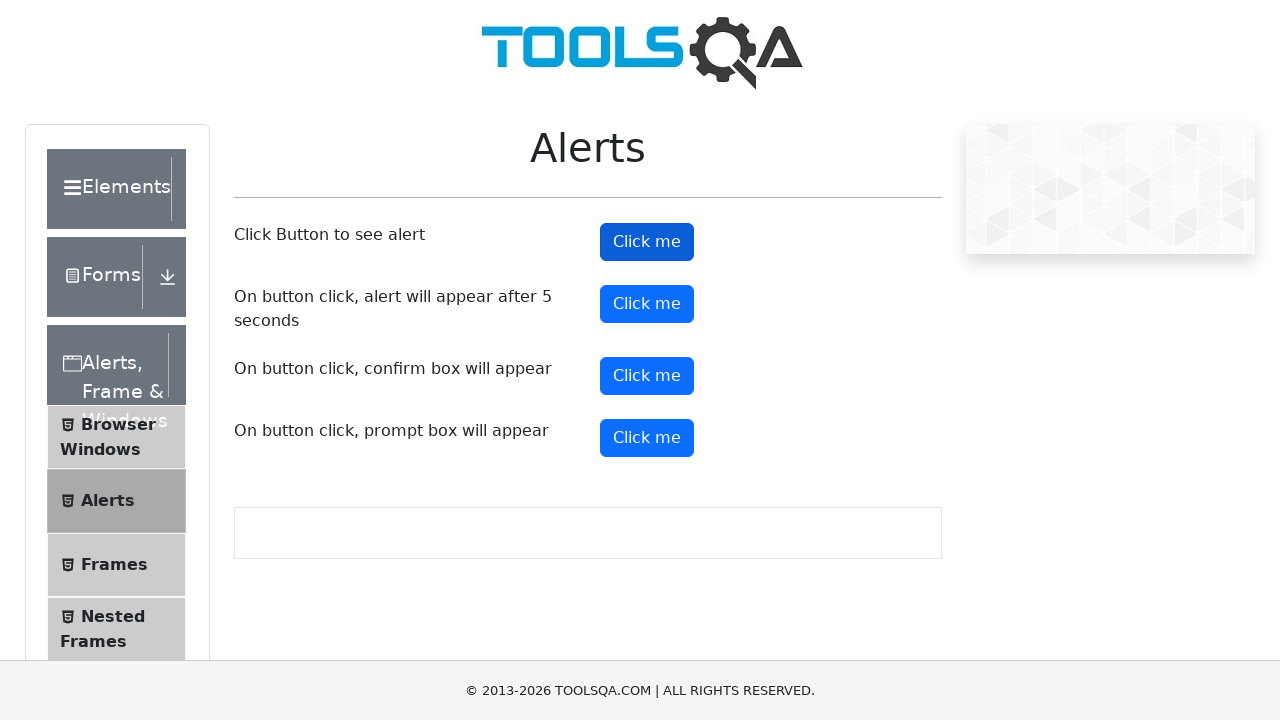

Waited for alert to be handled
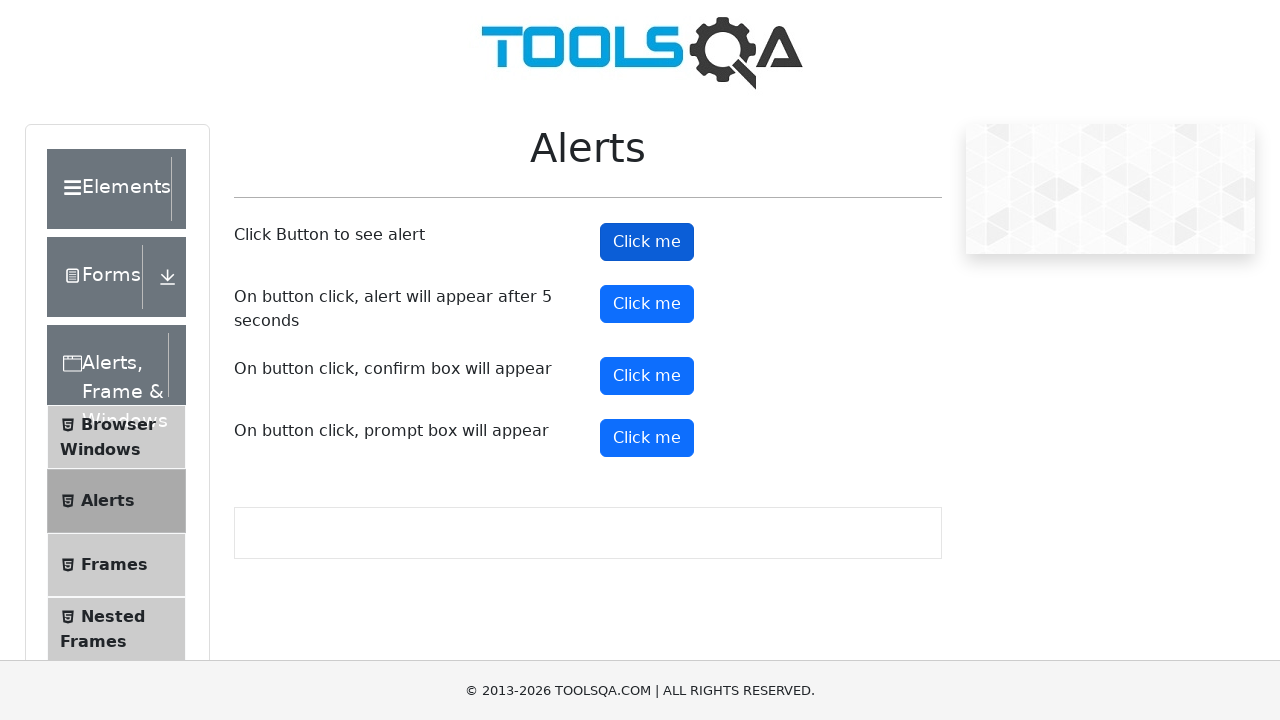

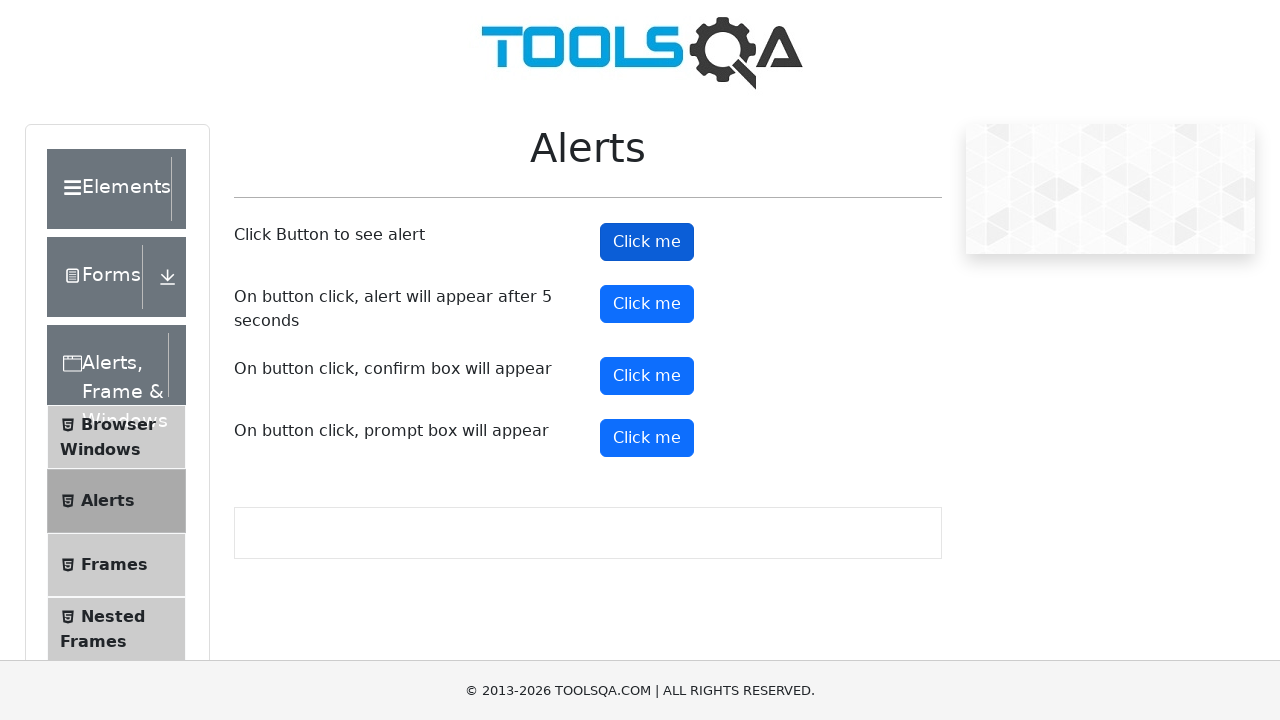